Tests drag and drop functionality on jQuery UI demo by dragging an element to a target drop zone within an iframe

Starting URL: https://jqueryui.com

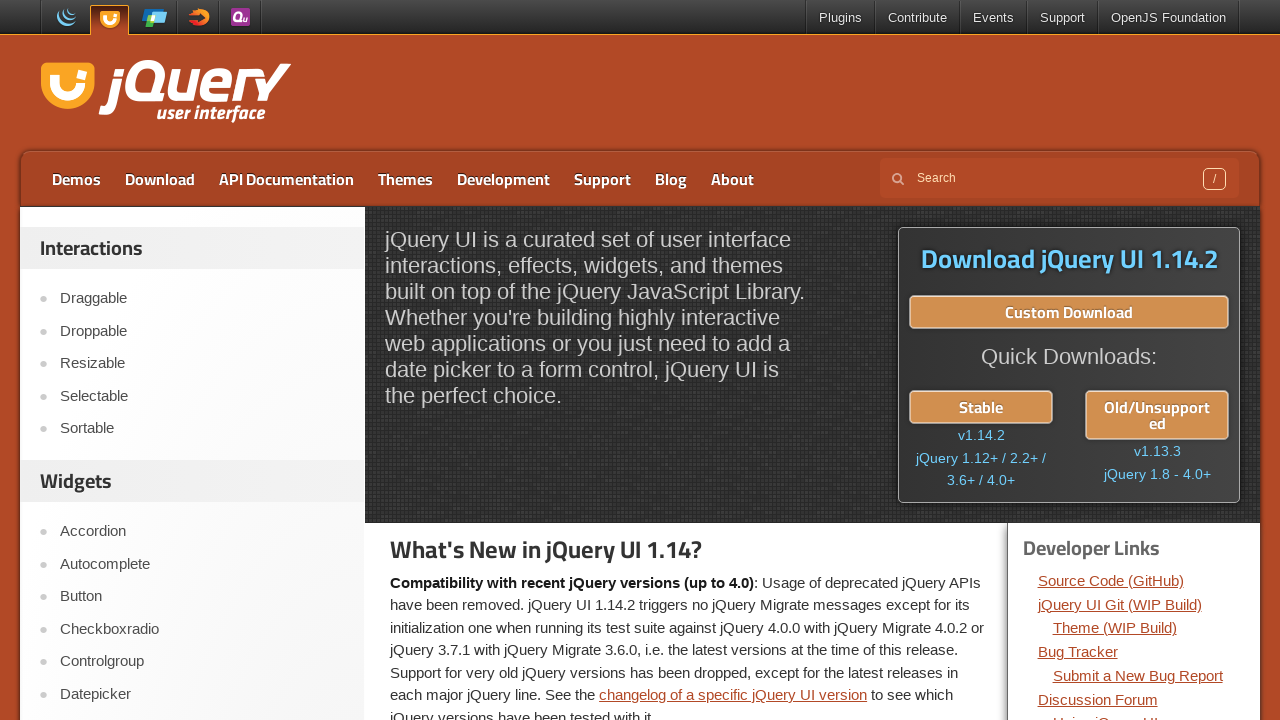

Navigated to jQuery UI droppable demo page
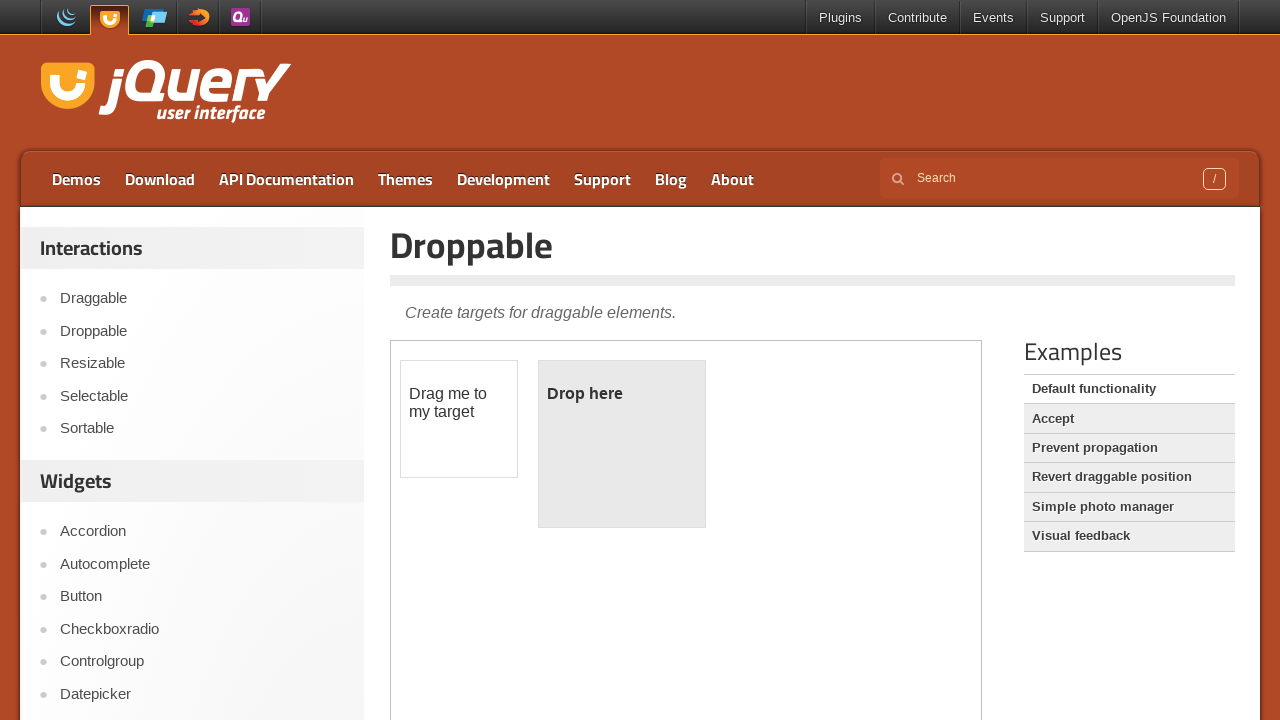

Located the demo iframe
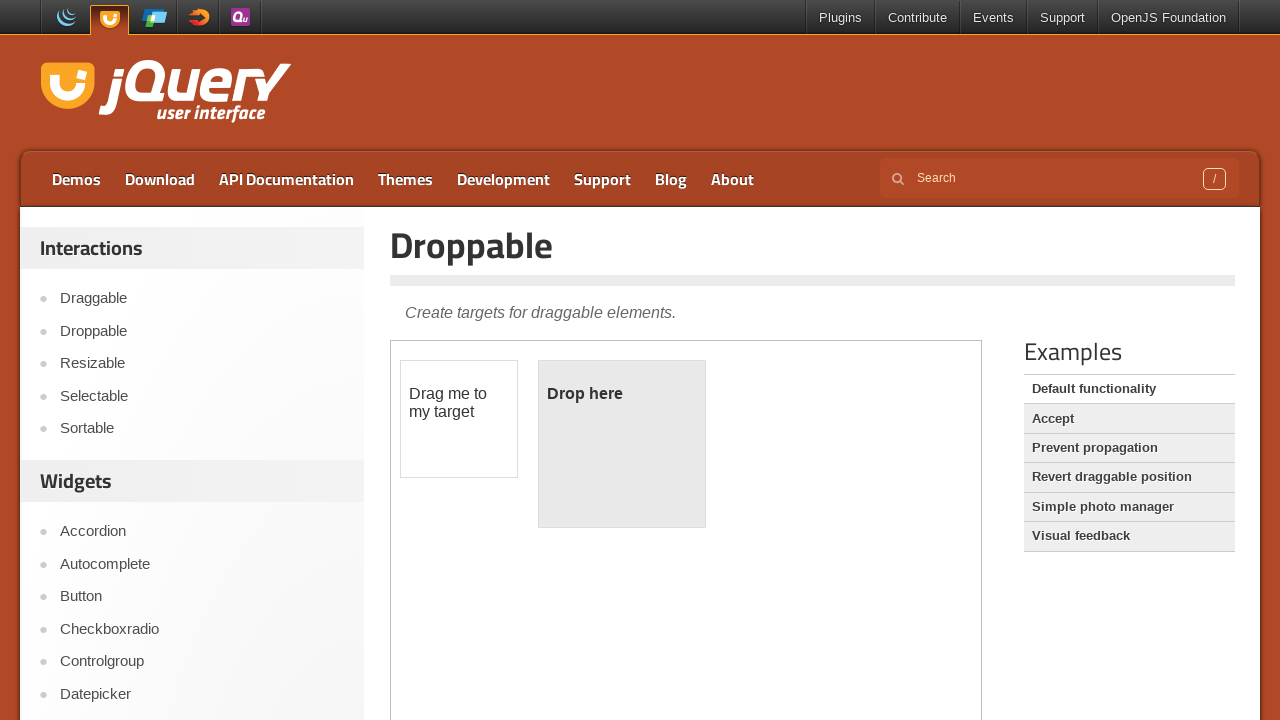

Located the draggable element
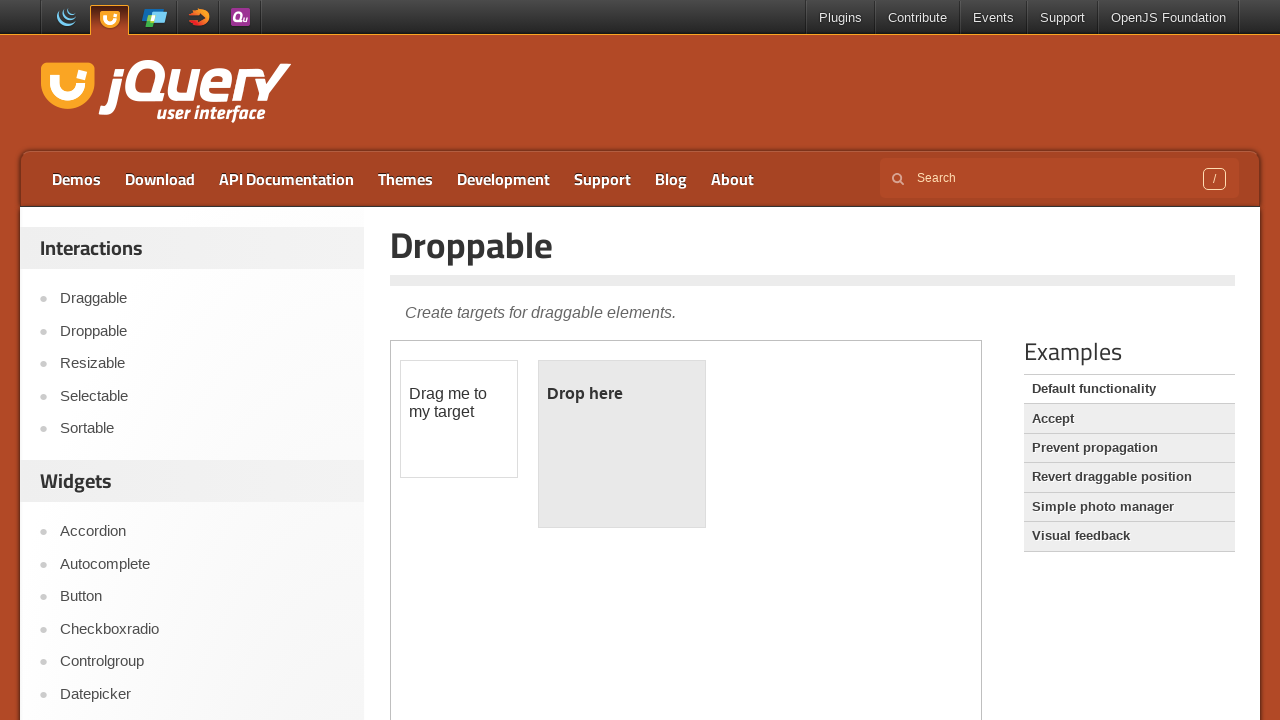

Located the drop target element
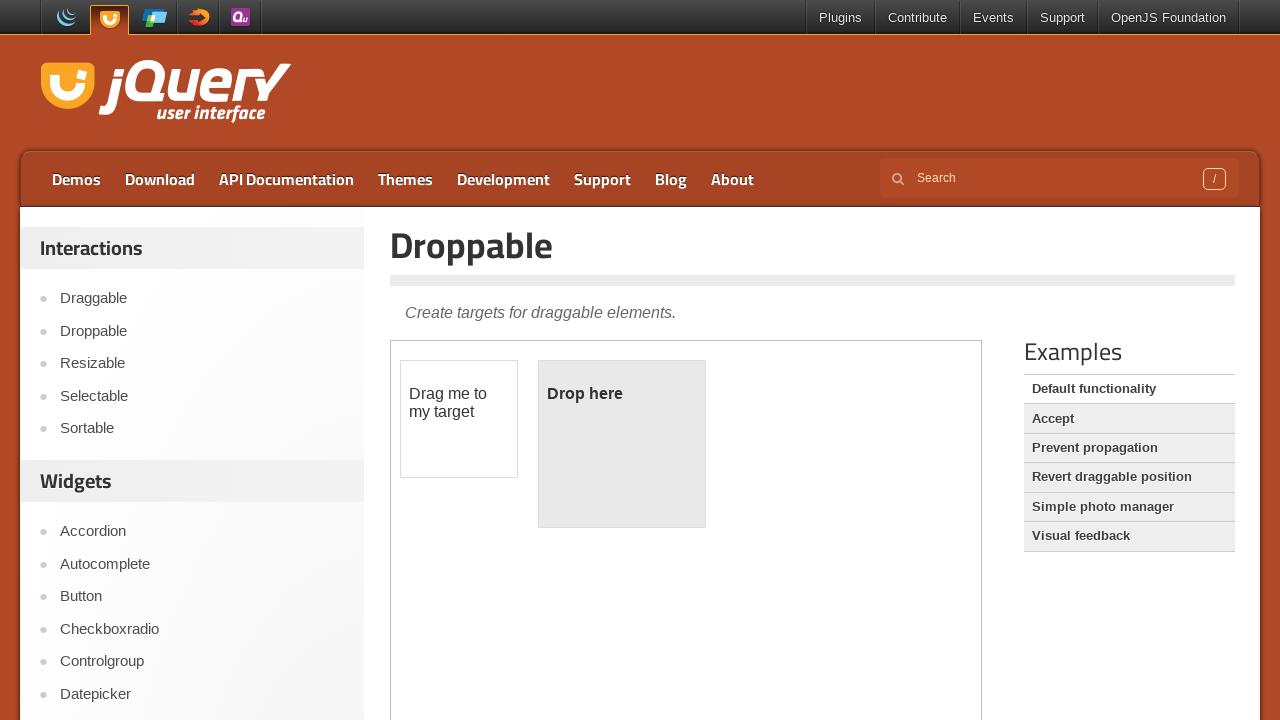

Dragged the draggable element to the drop target at (622, 444)
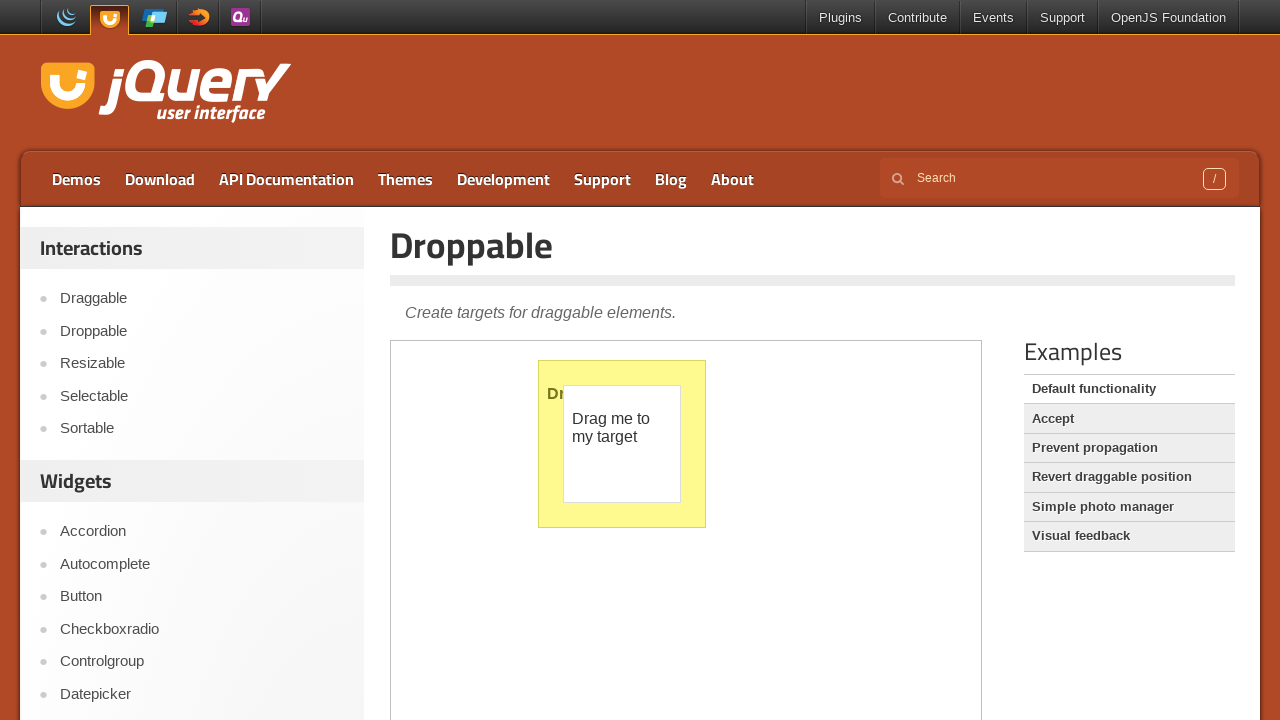

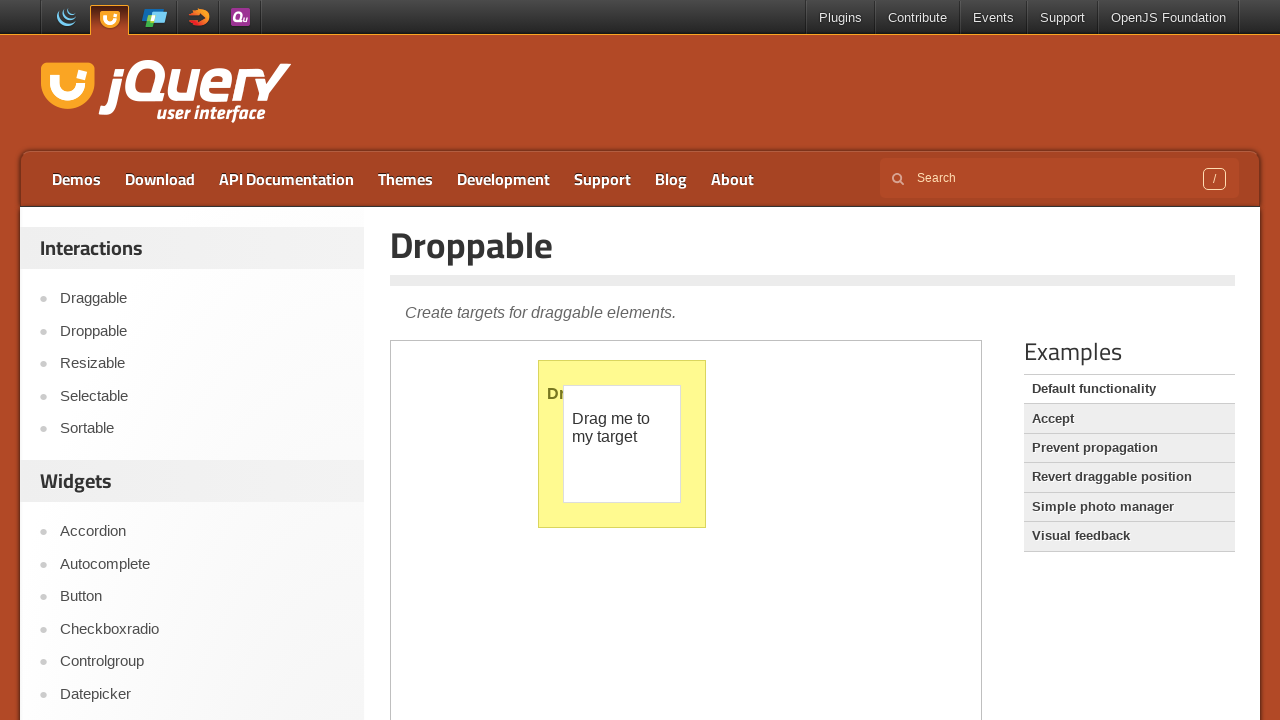